Tests drag and drop functionality by dragging element A onto element B

Starting URL: https://the-internet.herokuapp.com/drag_and_drop

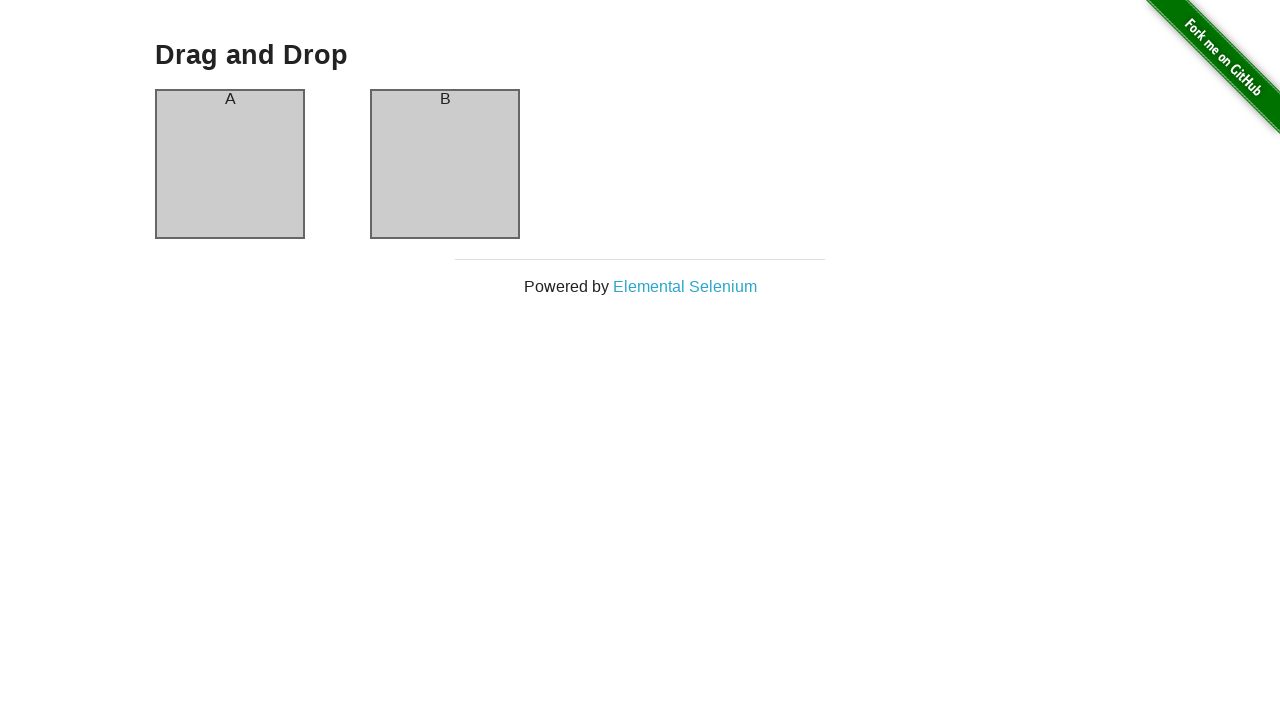

Dragged element A onto element B at (445, 164)
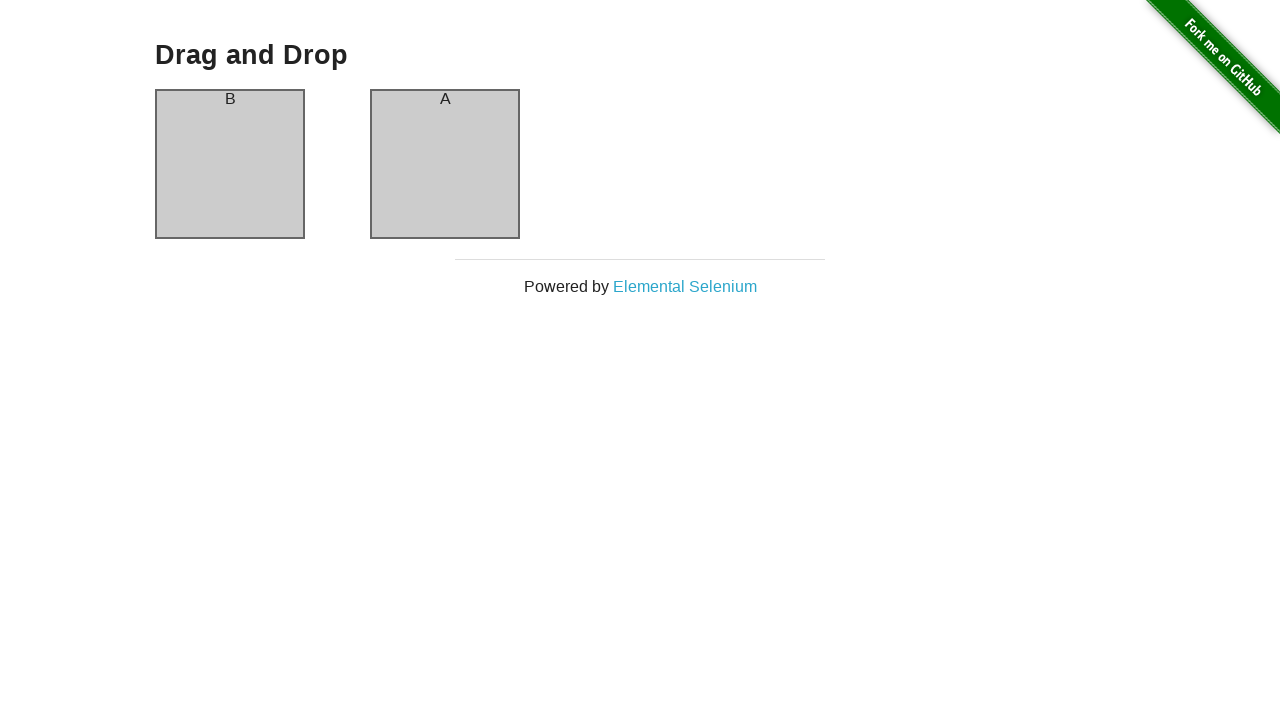

Drag and drop operation completed - element A is now labeled as B
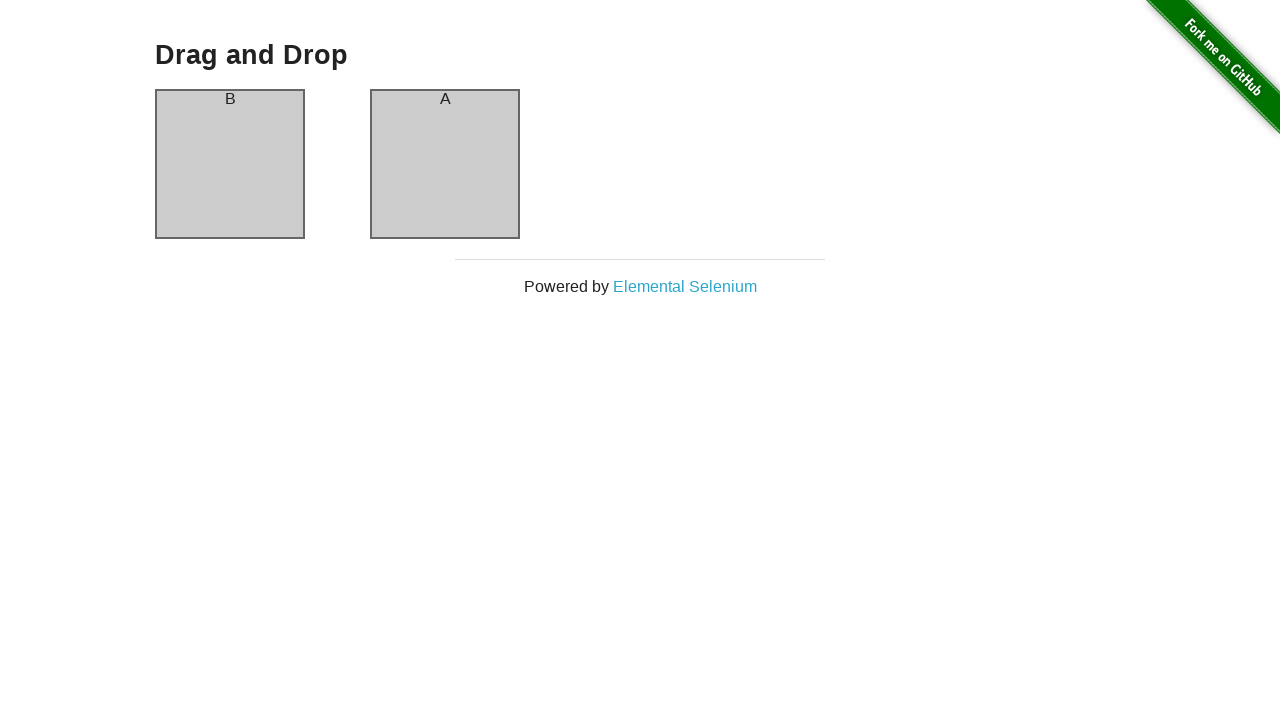

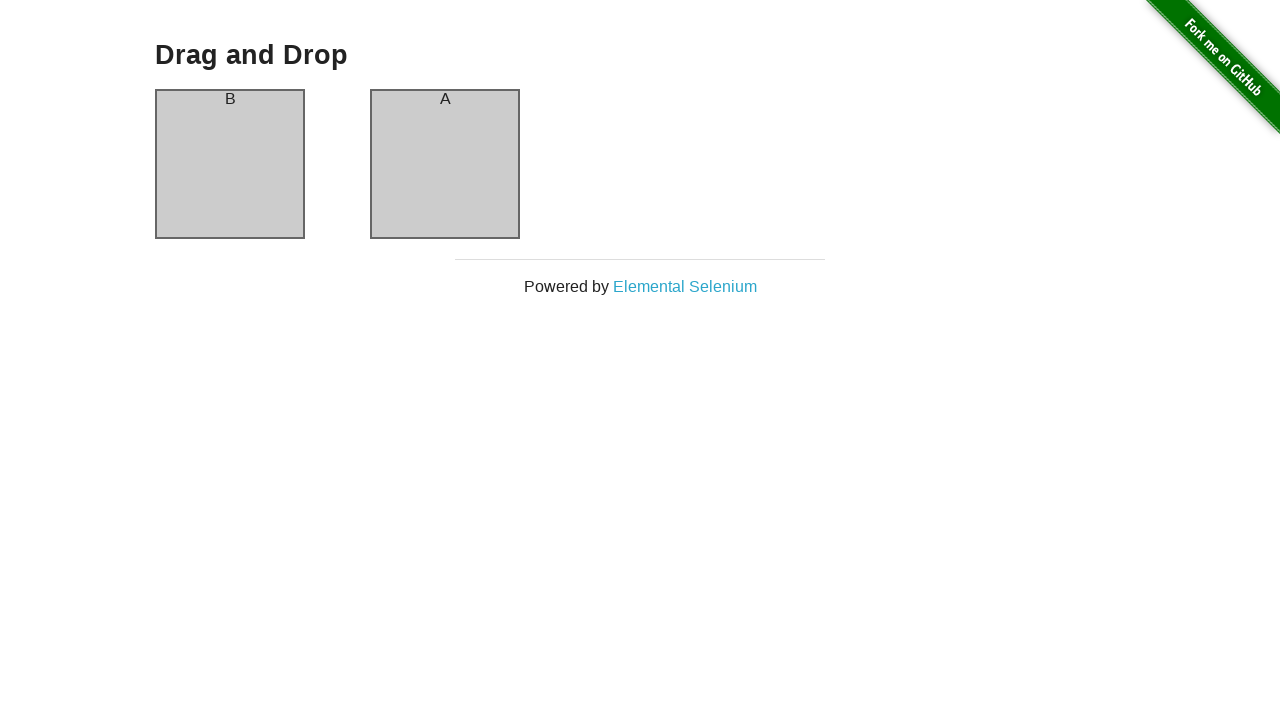